Tests JavaScript confirm dialog by clicking a button to trigger a confirm dialog and dismissing it

Starting URL: https://automationfc.github.io/basic-form/index.html

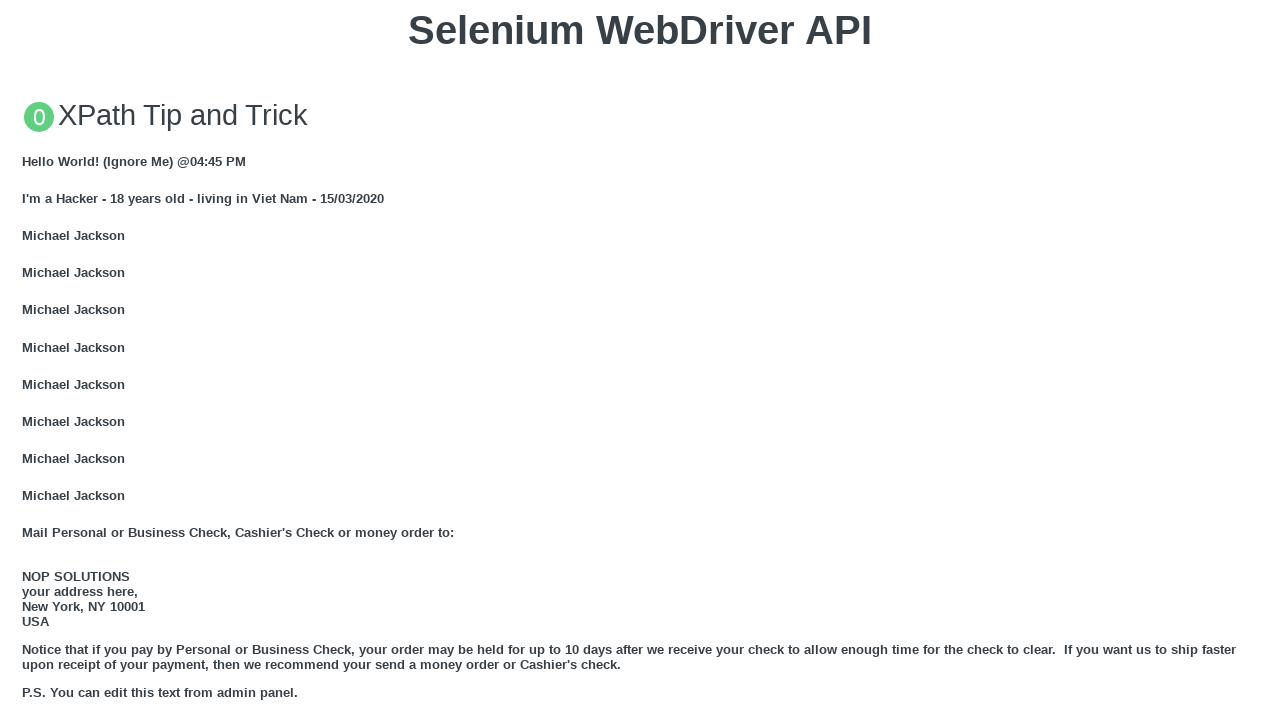

Set up dialog handler to dismiss confirm dialog
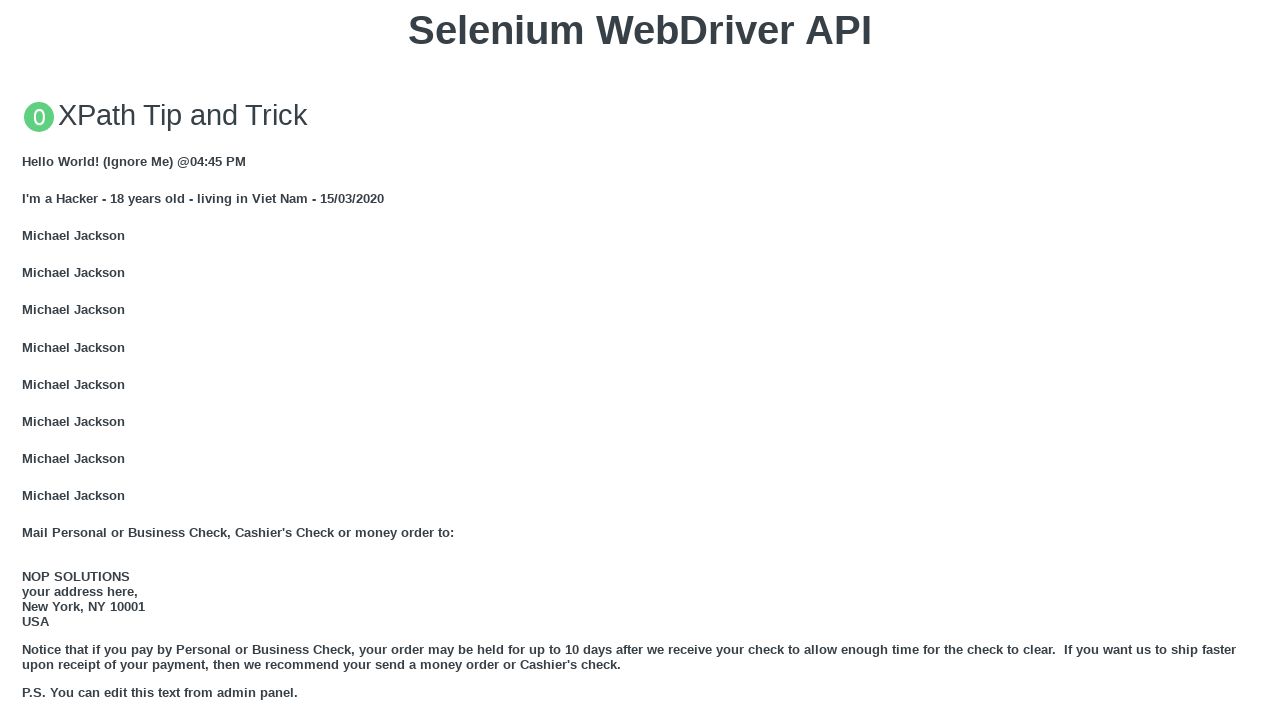

Clicked button to trigger JavaScript confirm dialog at (640, 360) on xpath=//button[text()='Click for JS Confirm']
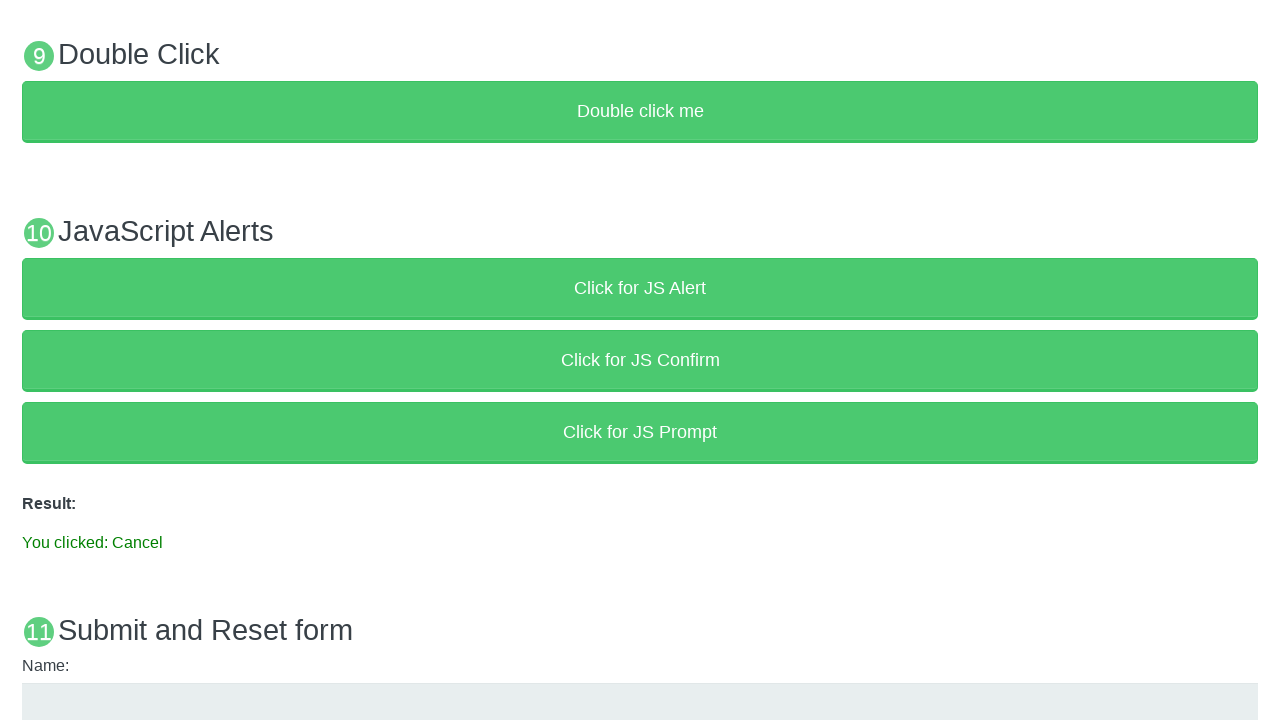

Waited for result text to appear
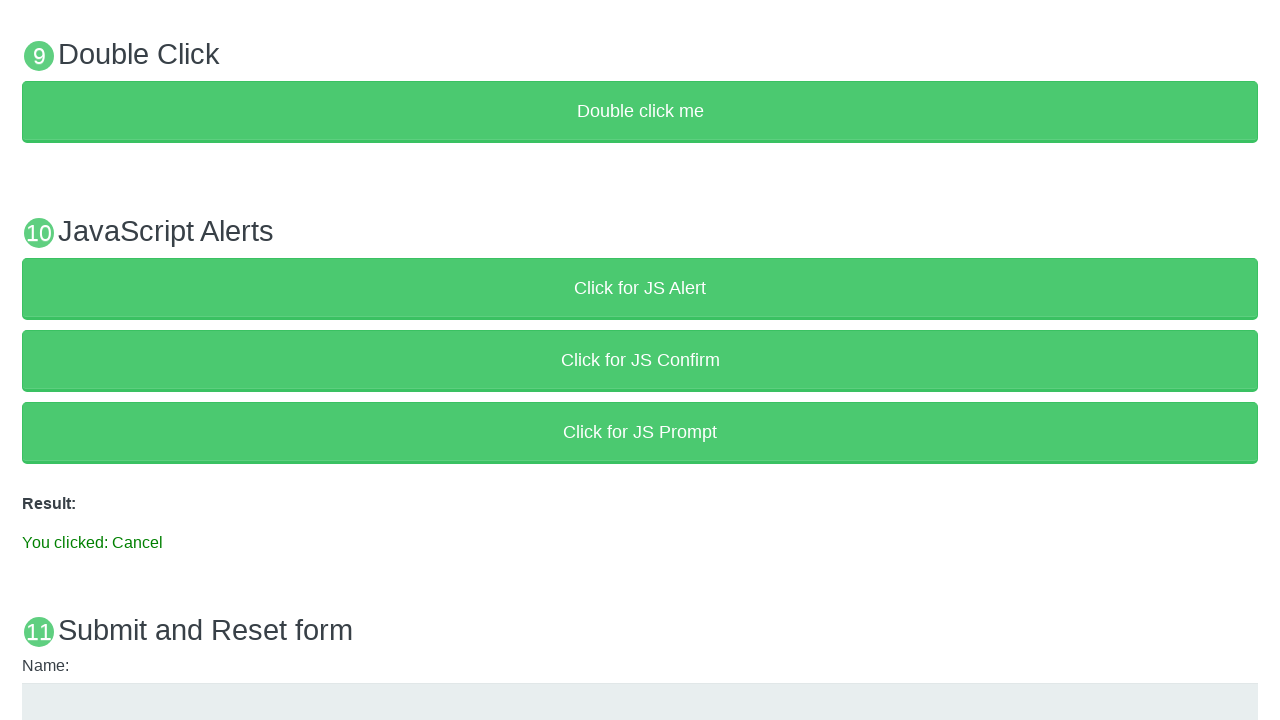

Verified result text displays 'You clicked: Cancel'
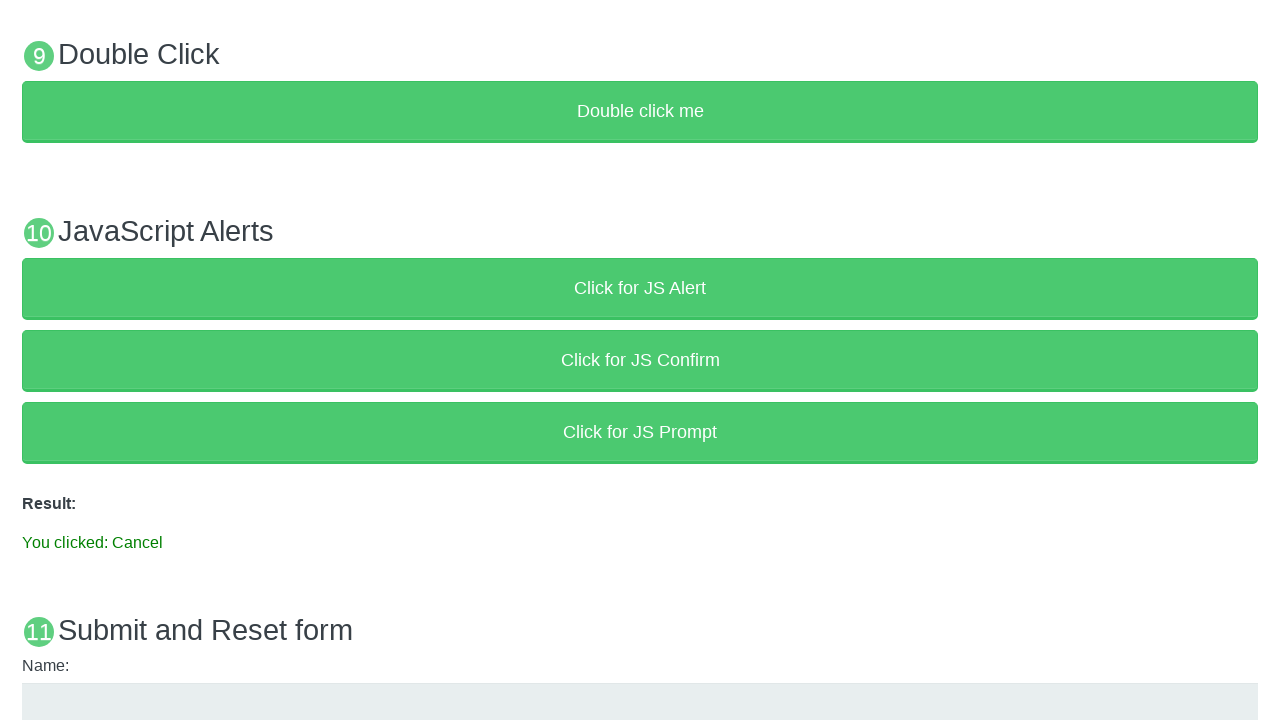

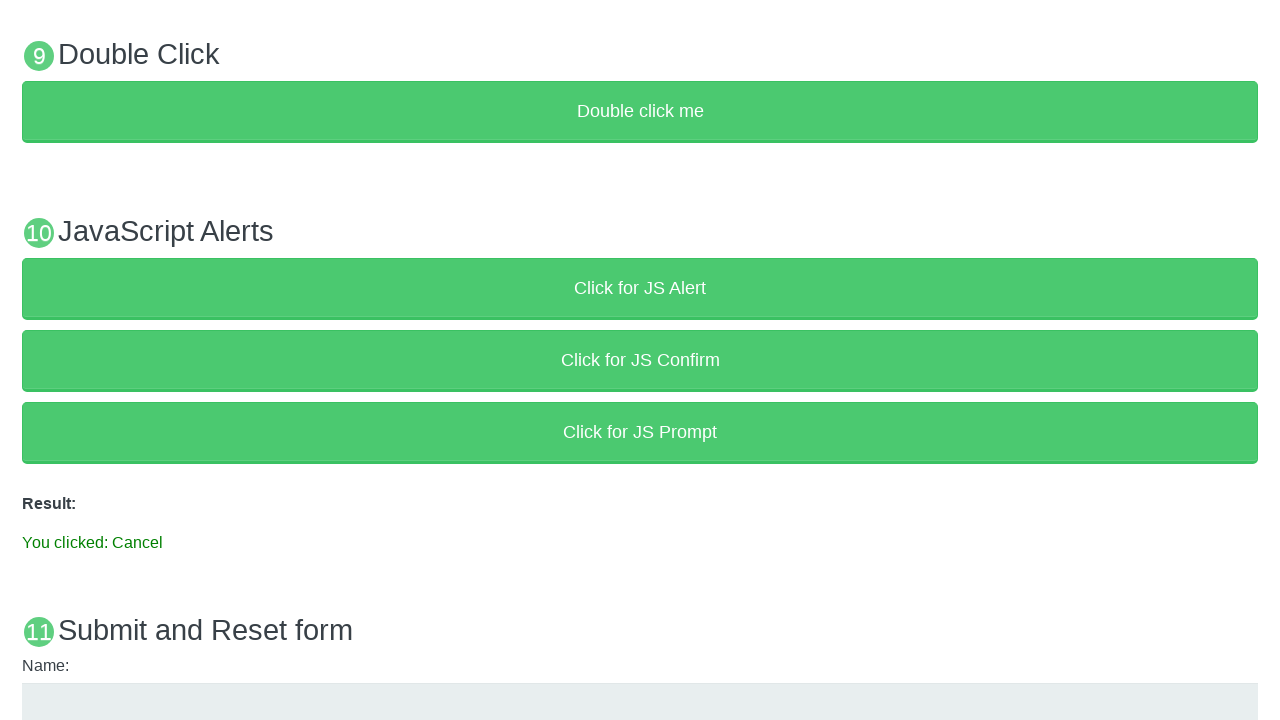